Tests adding a product review on an e-commerce practice site by selecting a book, navigating to the reviews tab, giving a 5-star rating, filling in comment, name, and email fields, then submitting the review.

Starting URL: http://practice.automationtesting.in/

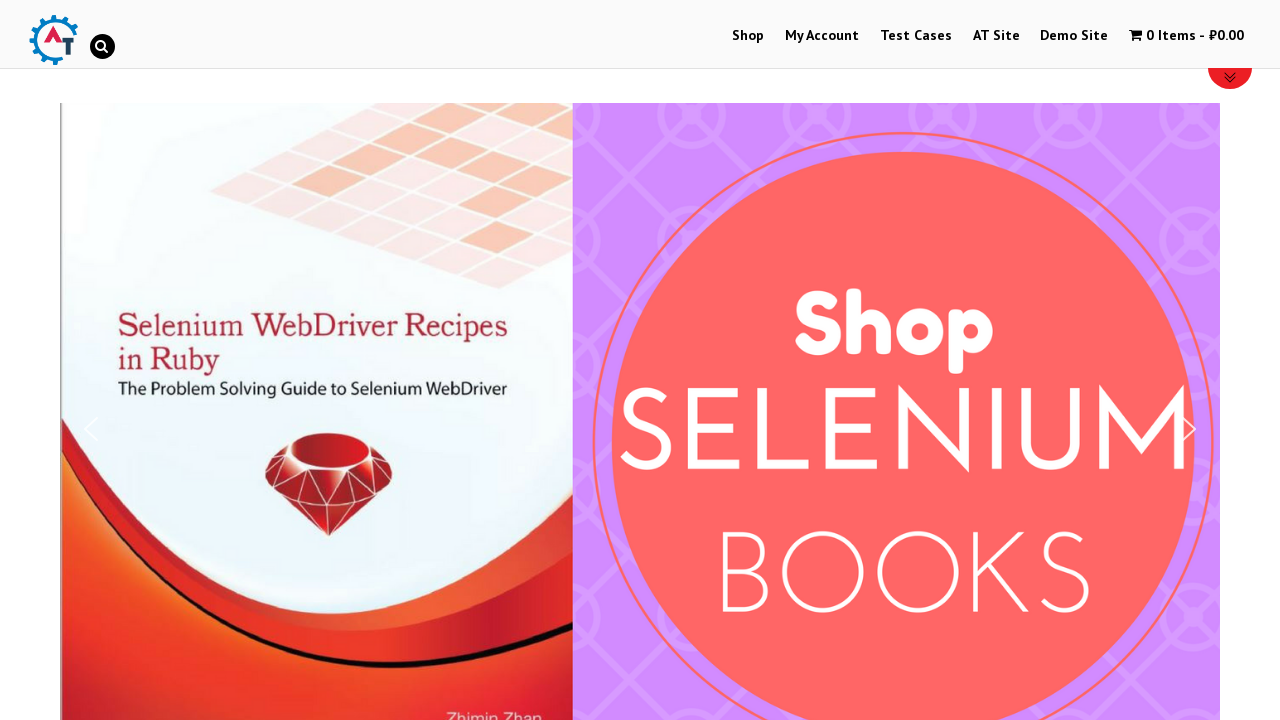

Scrolled down the page by 700 pixels
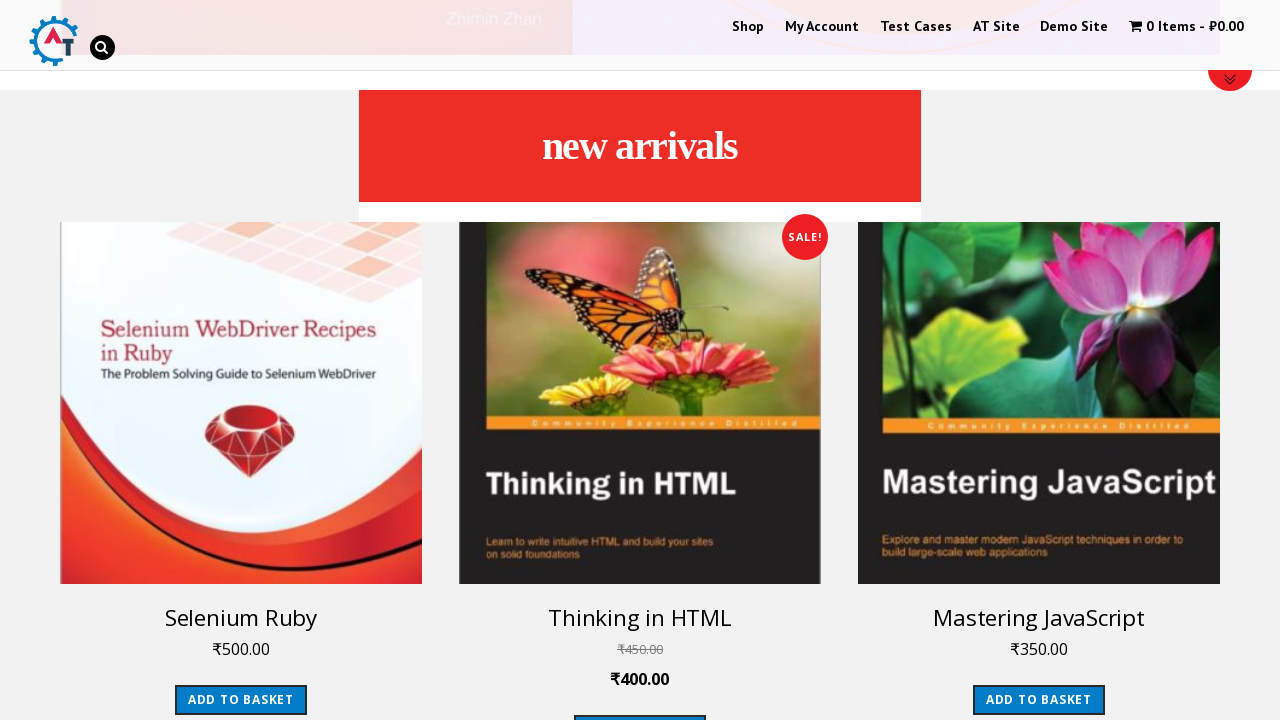

Clicked on Selenium Ruby book product link at (241, 403) on .post-160 .woocommerce-LoopProduct-link
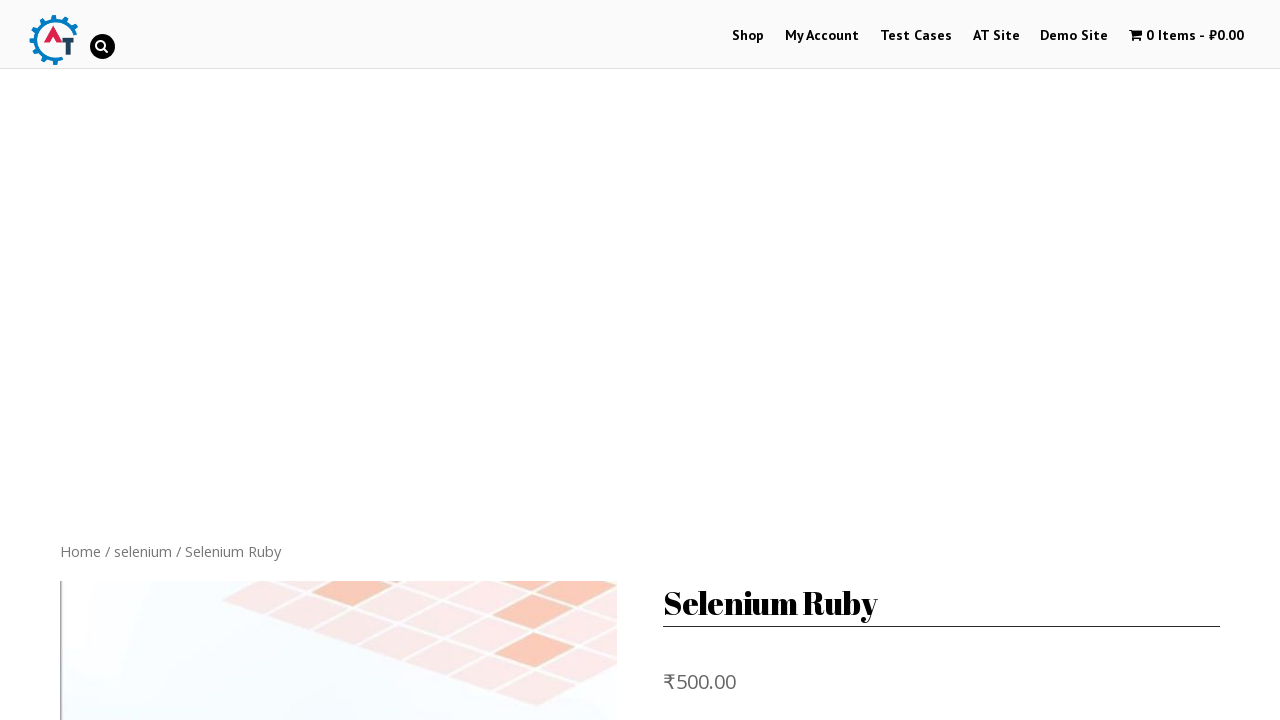

Clicked on Reviews tab at (309, 360) on .reviews_tab > a
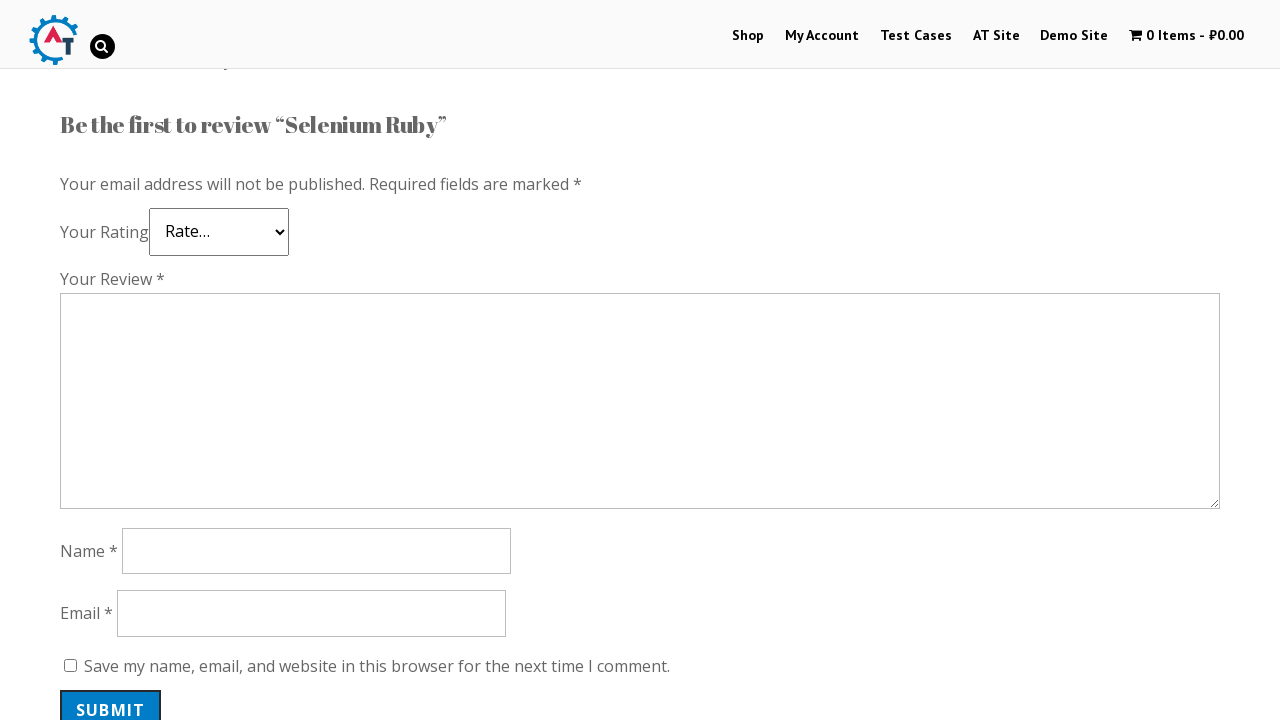

Selected 5-star rating at (132, 244) on a:text('5')
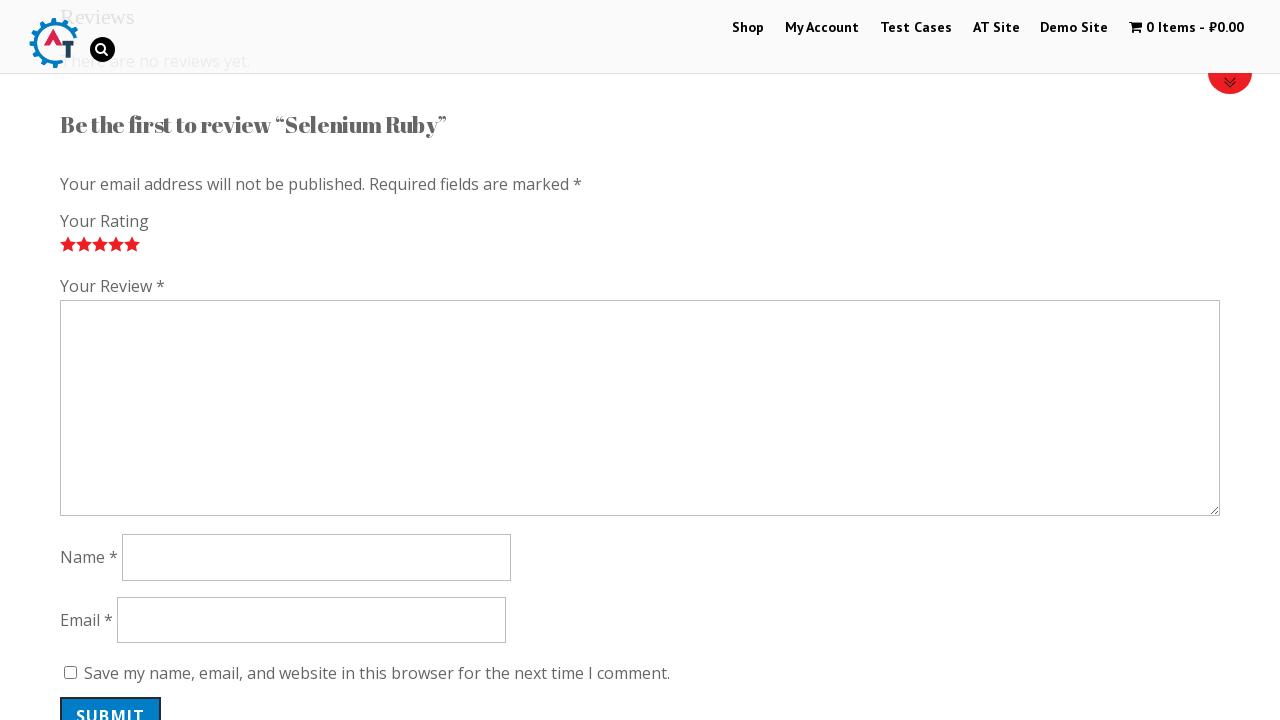

Filled in review comment field with 'Nice books!' on #comment
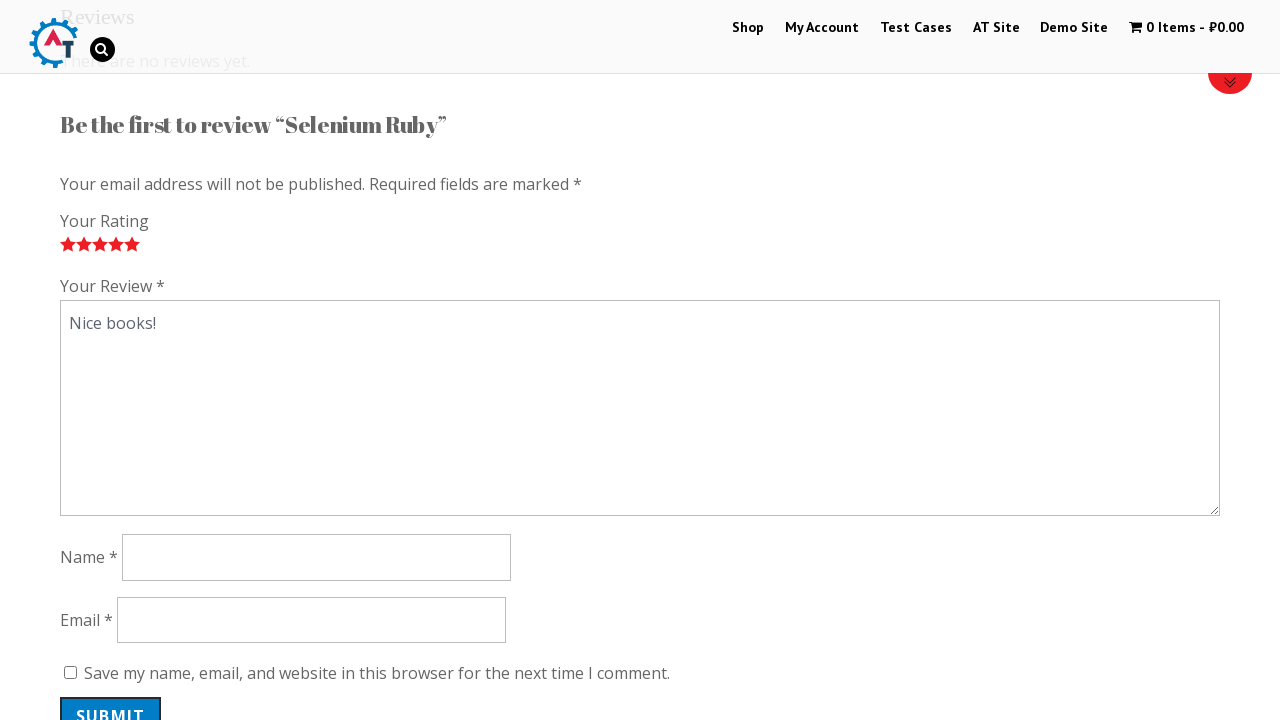

Filled in author name field with 'TestUser_Marcus' on #author
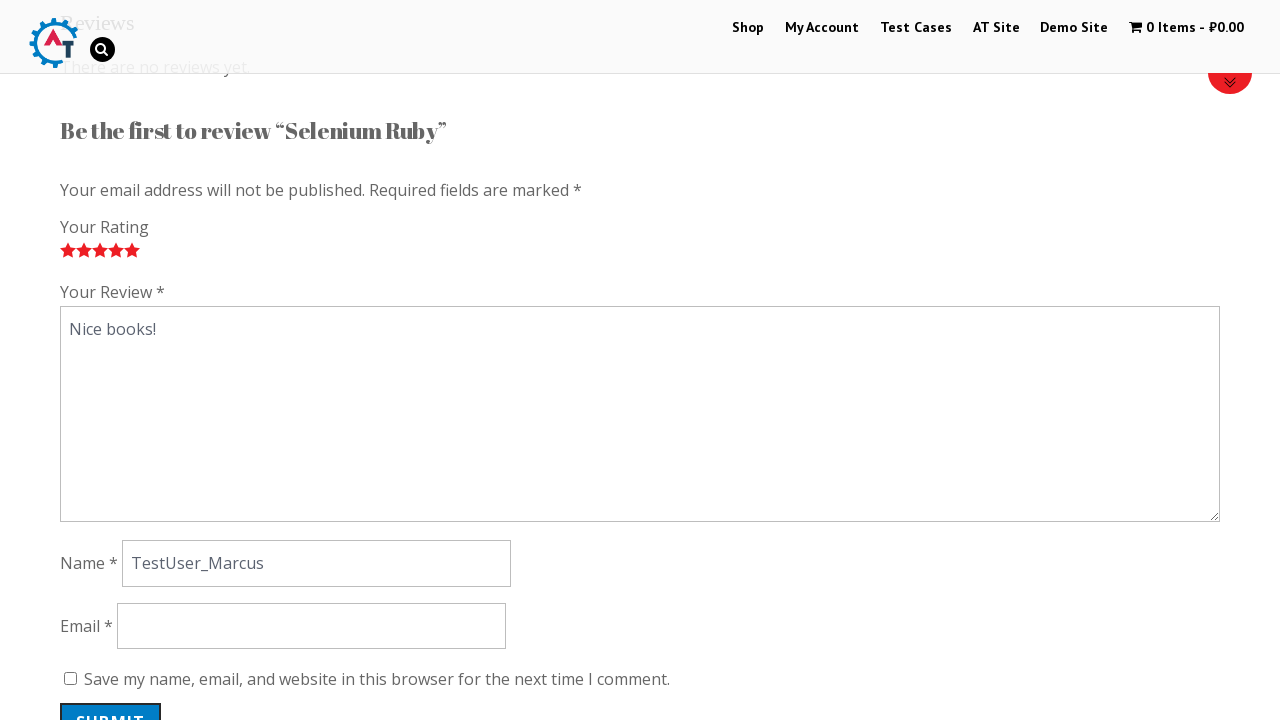

Filled in email field with 'marcus.test@mailinator.com' on #email
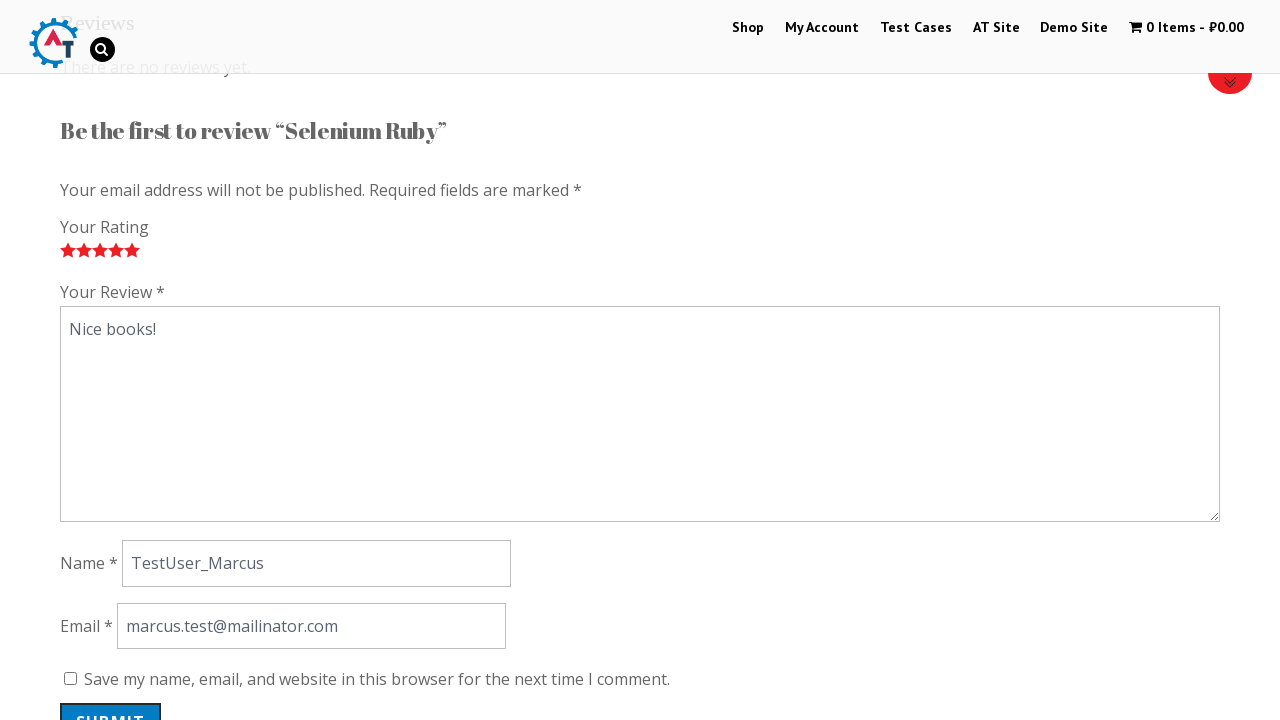

Clicked submit button to post the review at (111, 700) on #submit
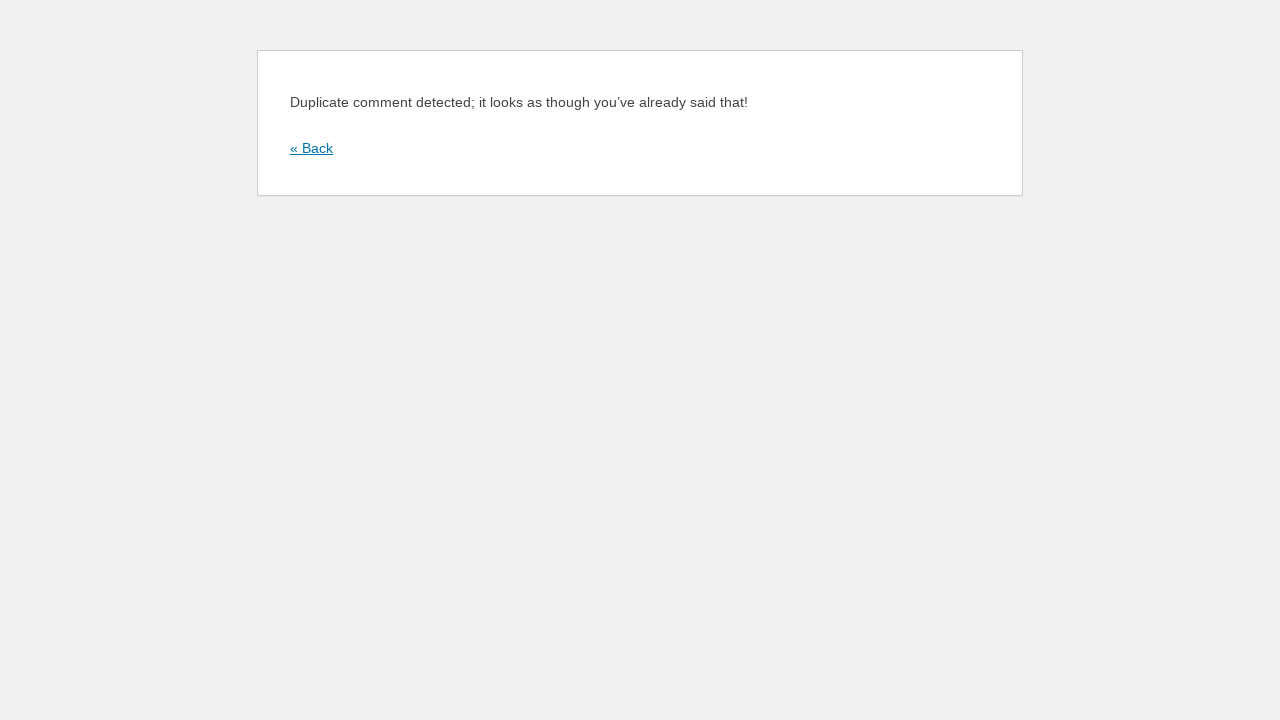

Review submission completed and page loaded
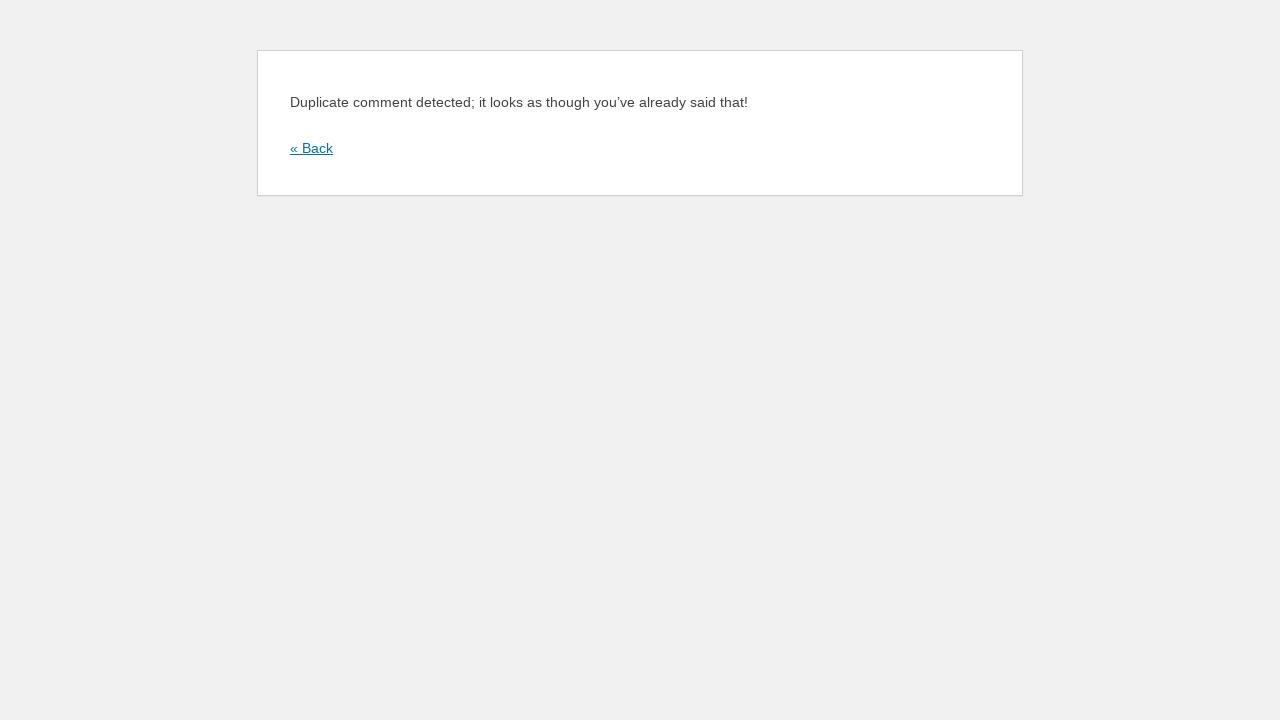

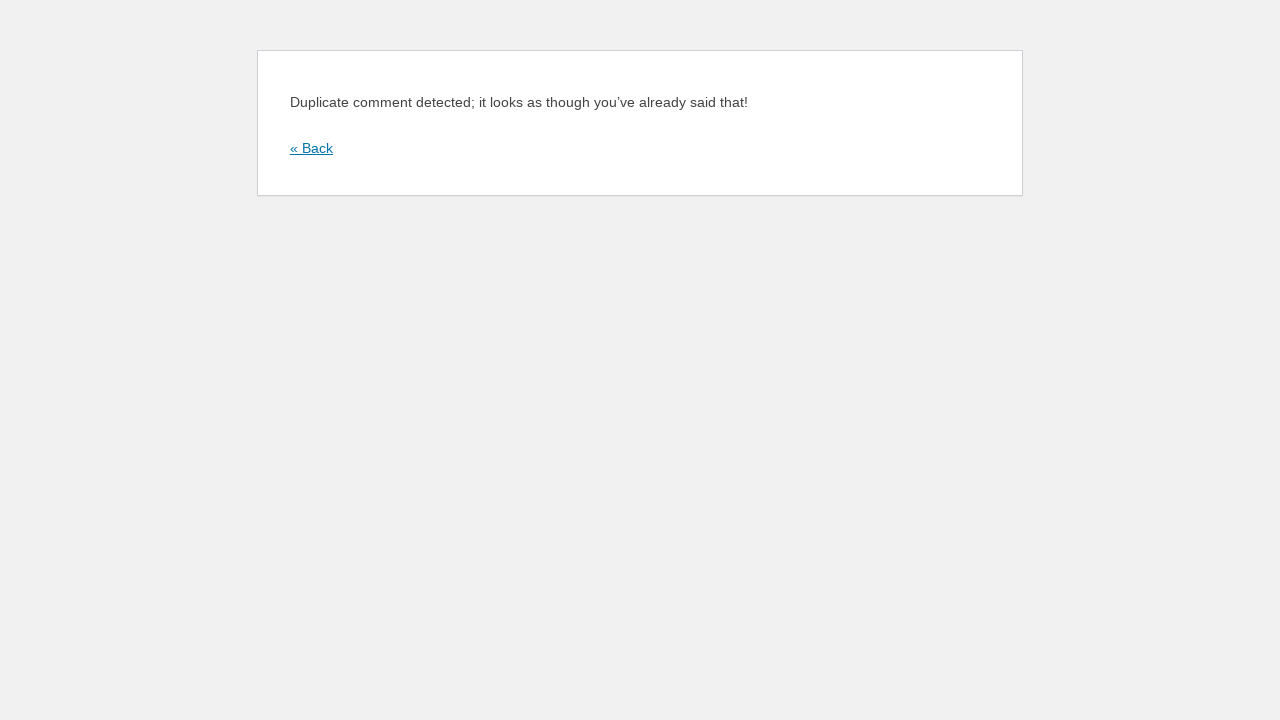